Tests JavaScript prompt dialog by entering text and accepting it

Starting URL: https://the-internet.herokuapp.com/javascript_alerts

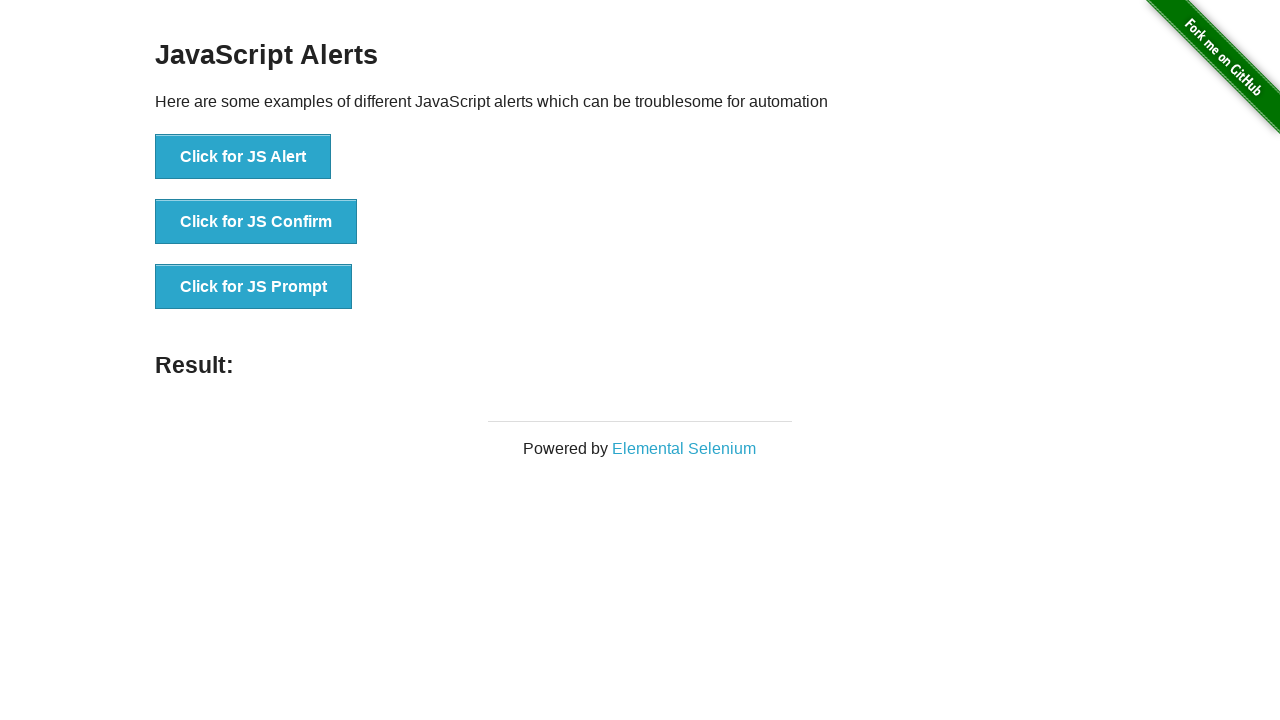

Set up dialog handler to accept prompt with text 'testuser123'
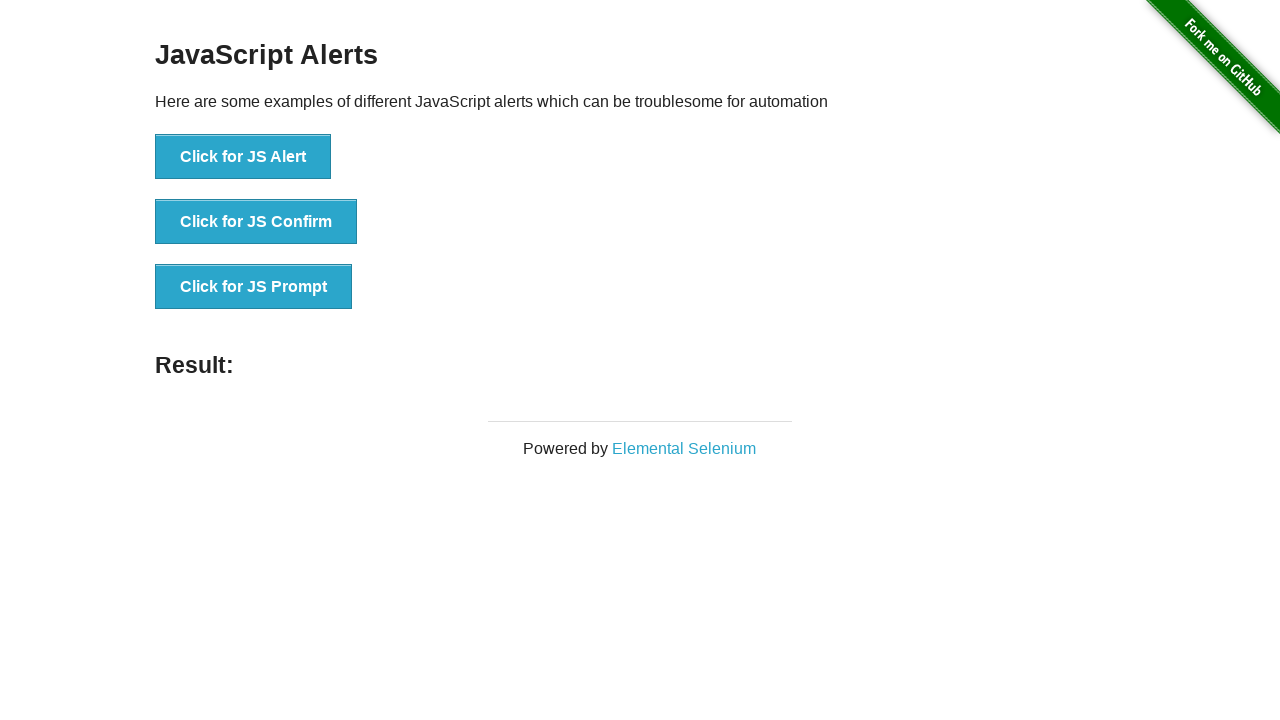

Clicked the JavaScript prompt button at (254, 287) on button[onclick='jsPrompt()']
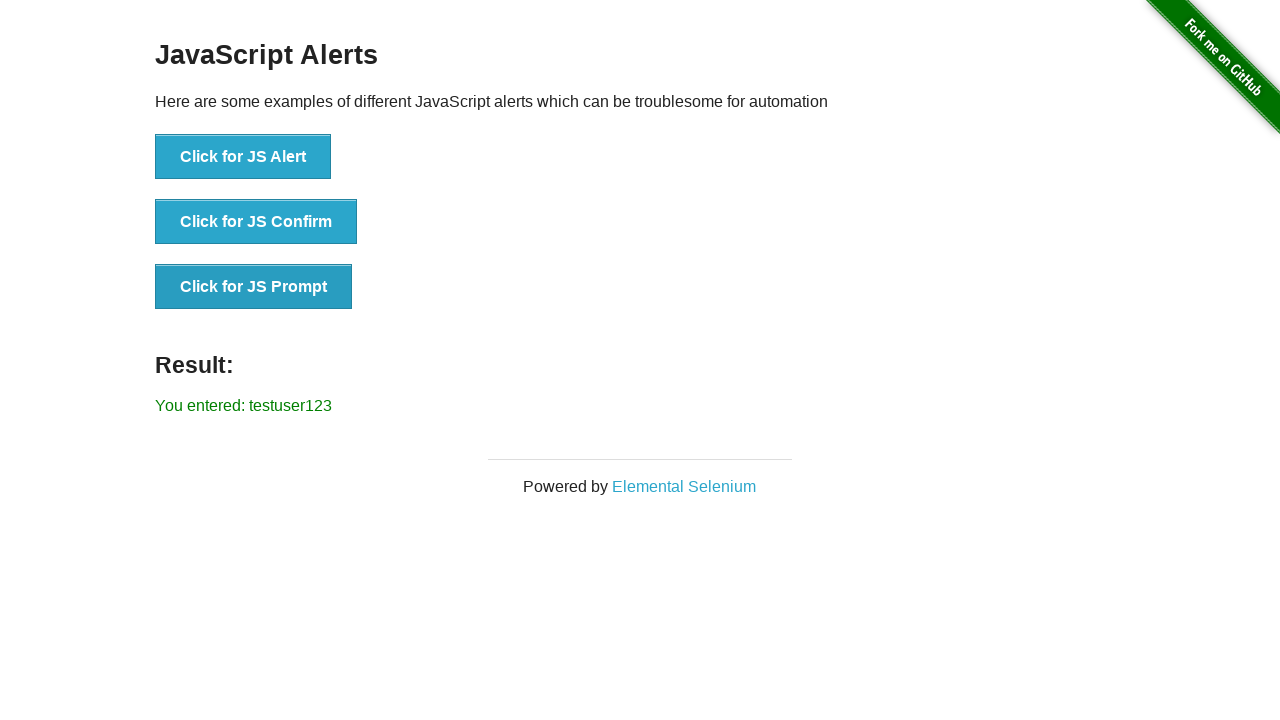

Verified that prompt result displays 'You entered: testuser123'
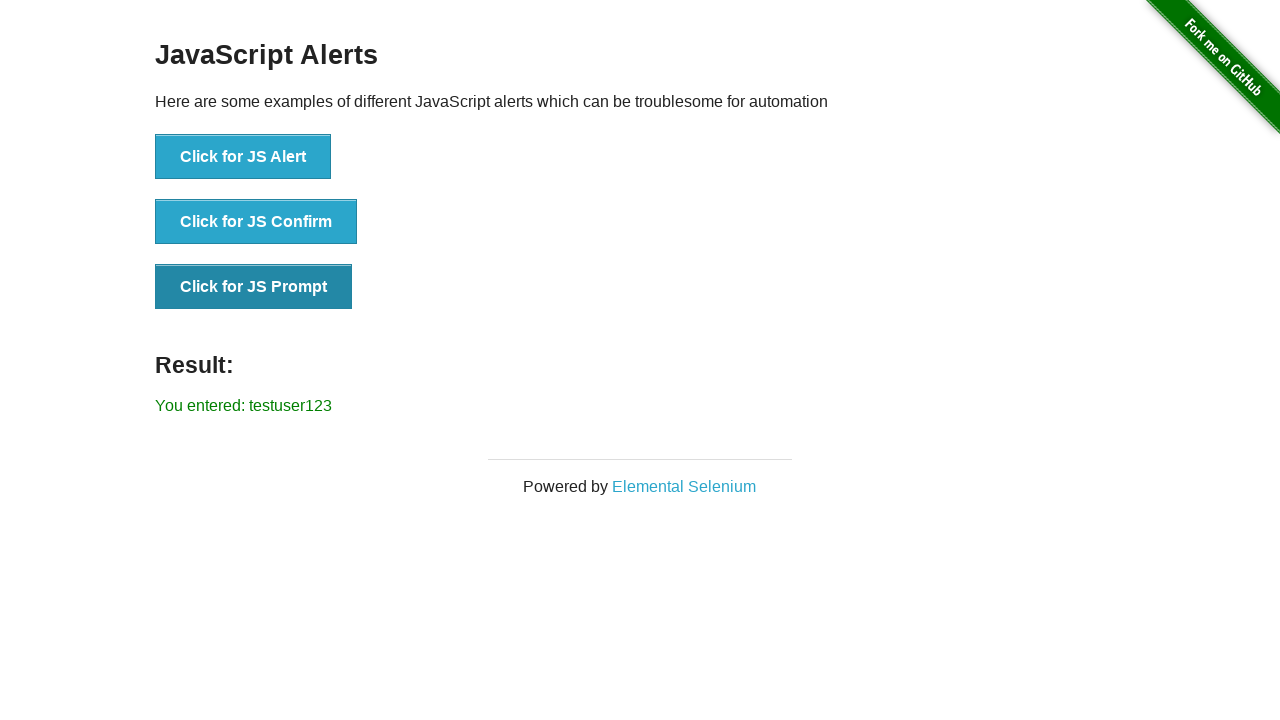

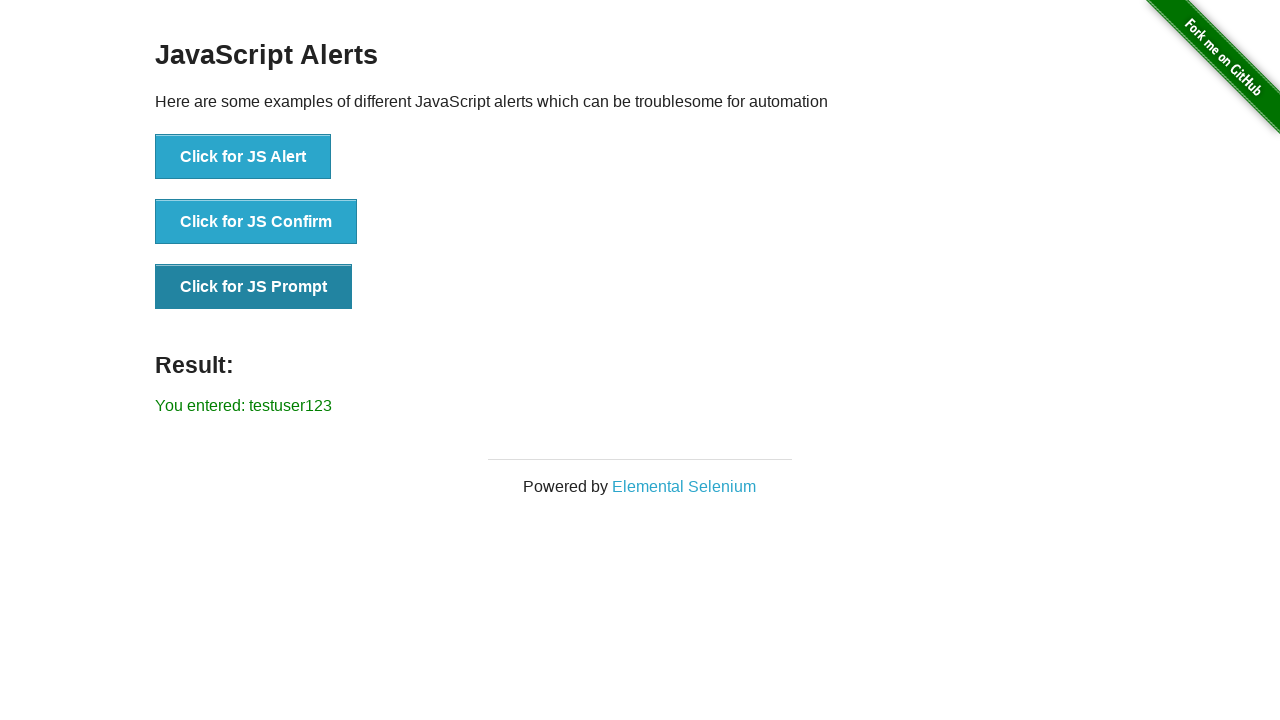